Fills out a complete practice form on DemoQA including personal information, gender, date of birth, subjects, hobbies, address, state/city selection, and validates the confirmation modal after submission.

Starting URL: https://demoqa.com/automation-practice-form

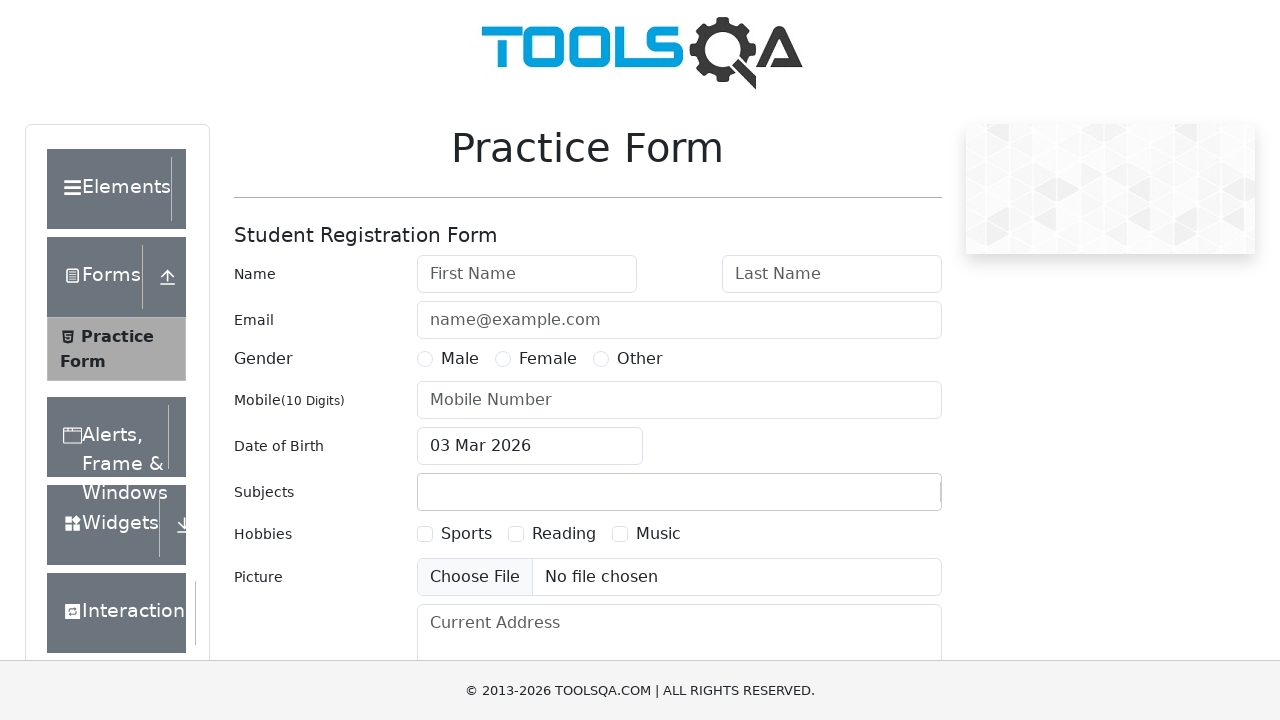

Filled first name field with 'Maria' on #firstName
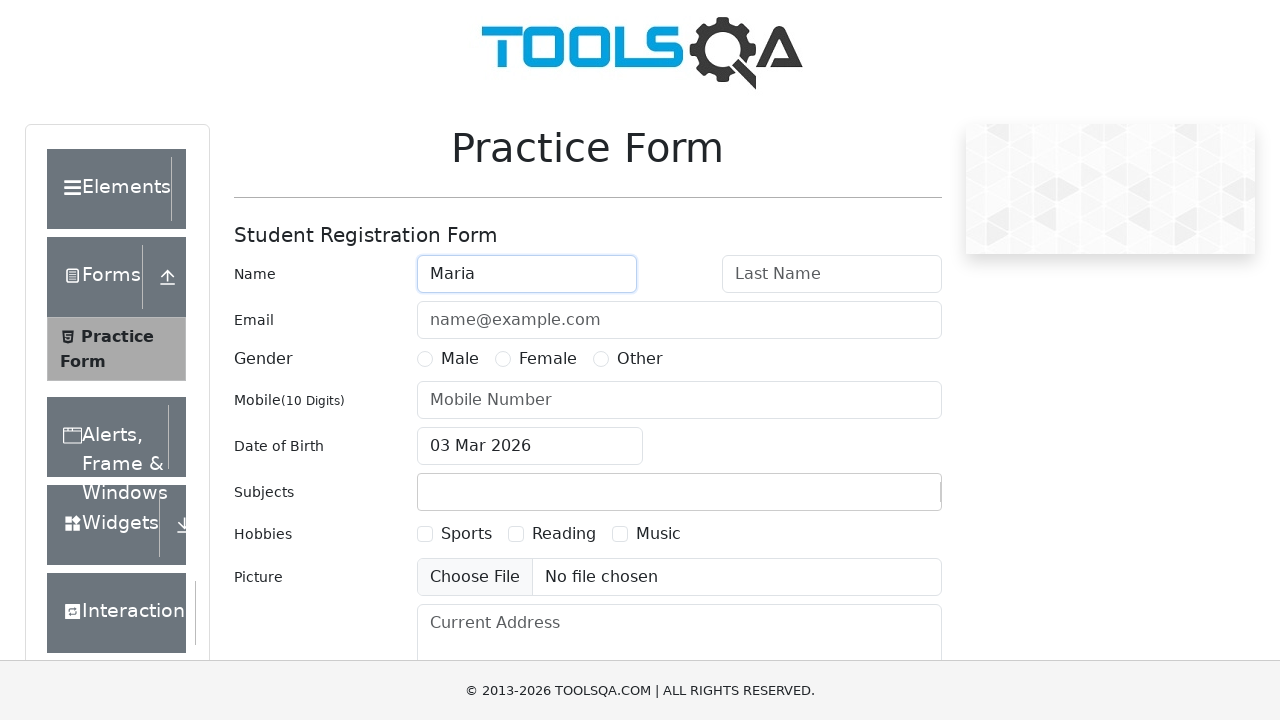

Filled last name field with 'Garcia' on #lastName
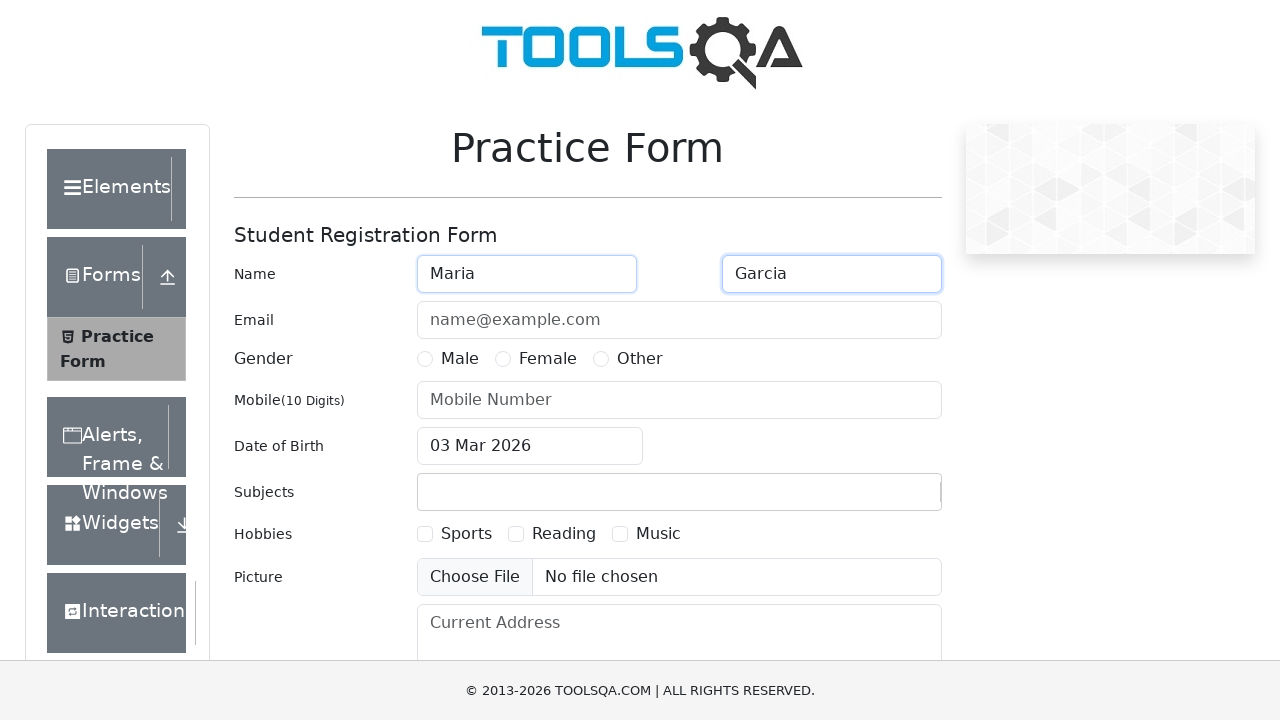

Filled email field with 'maria.garcia@example.com' on #userEmail
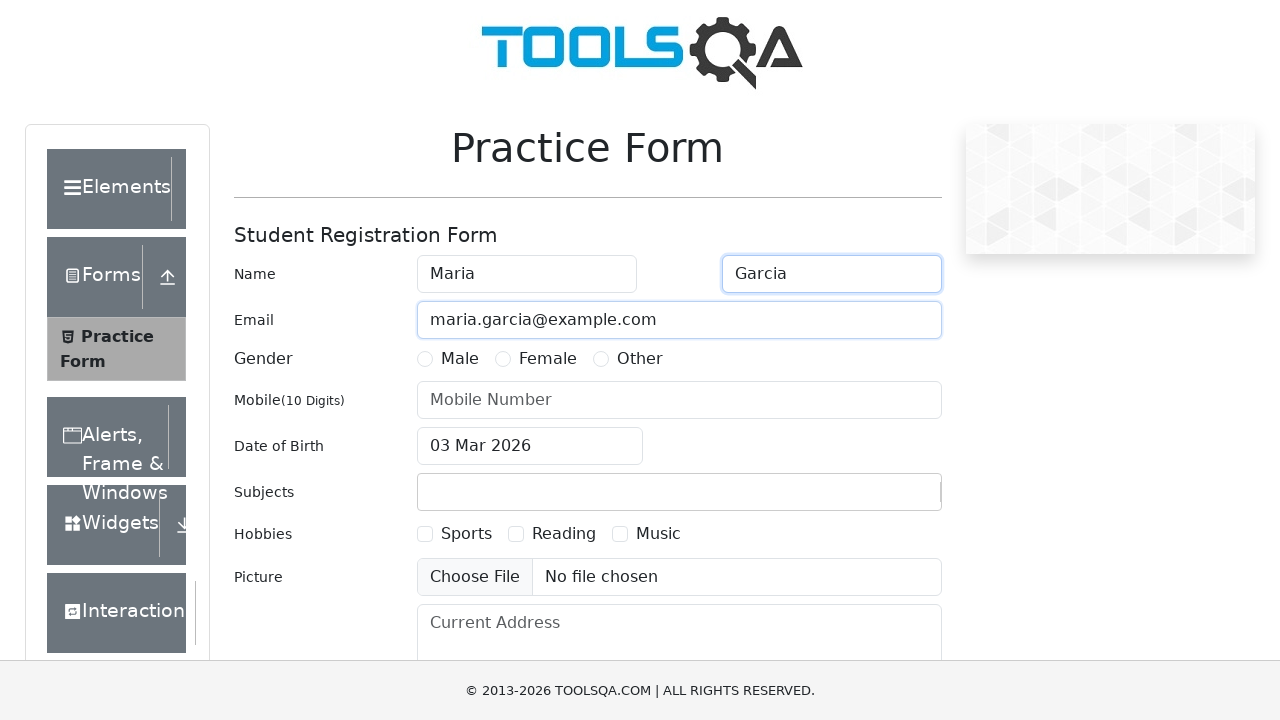

Selected Male gender option at (460, 359) on label[for='gender-radio-1']
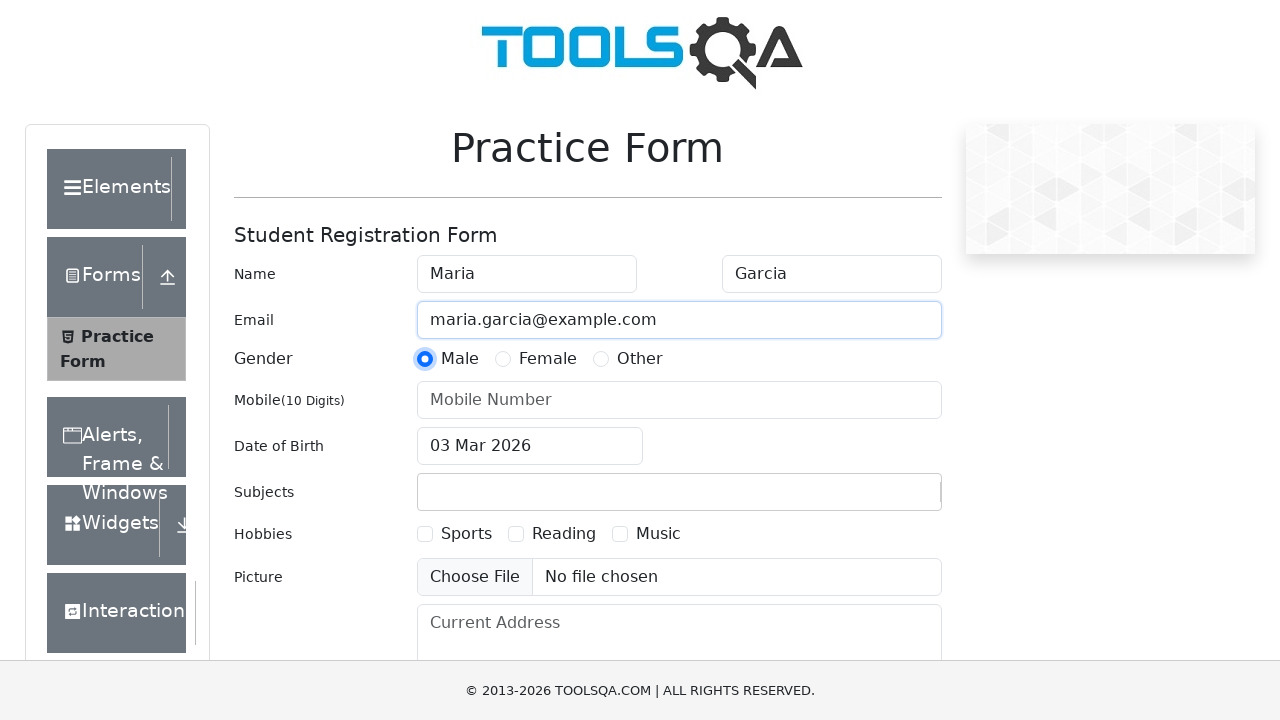

Filled mobile number field with '9876543210' on #userNumber
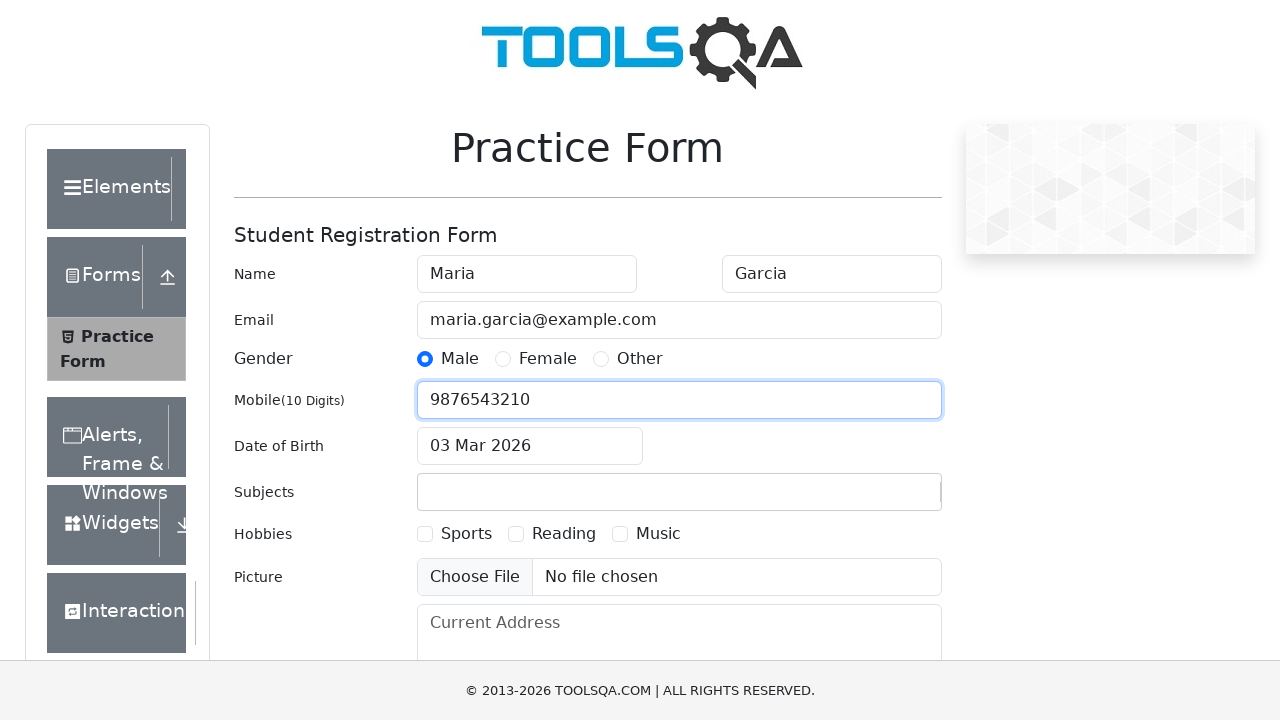

Clicked date of birth input field to open picker at (530, 446) on #dateOfBirthInput
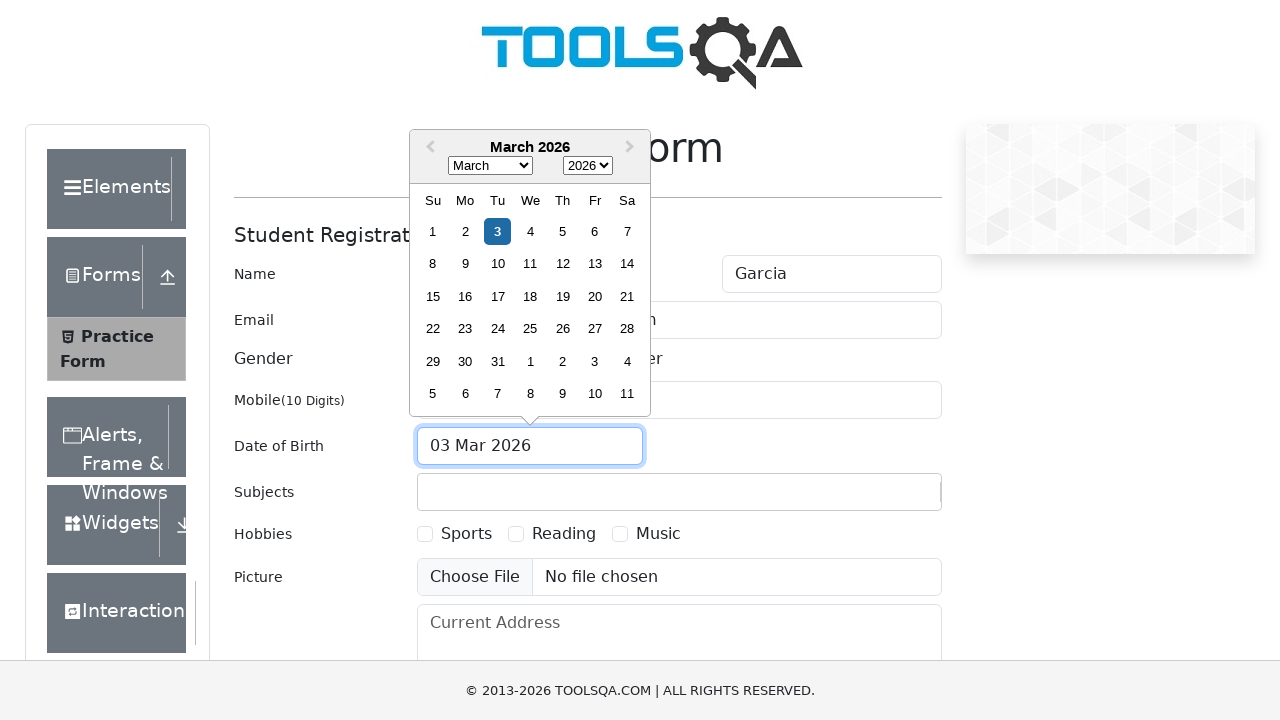

Selected all text in date field
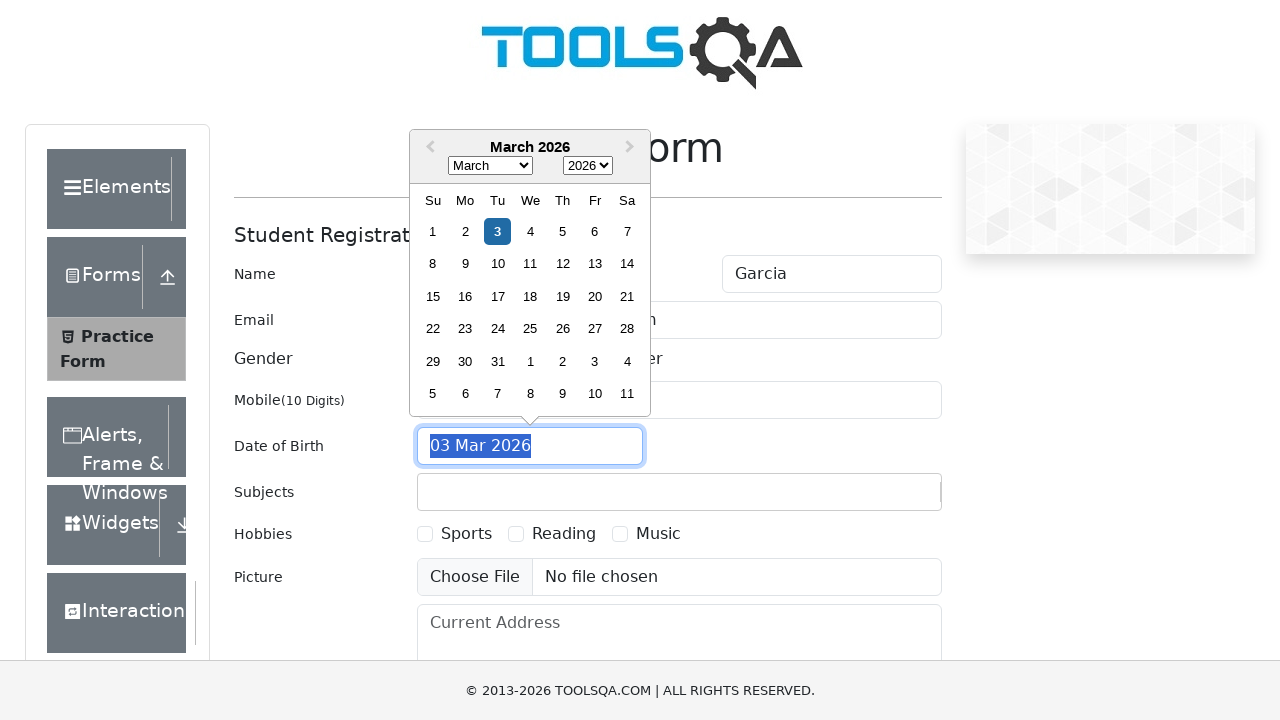

Typed date of birth '15 Oct 1990'
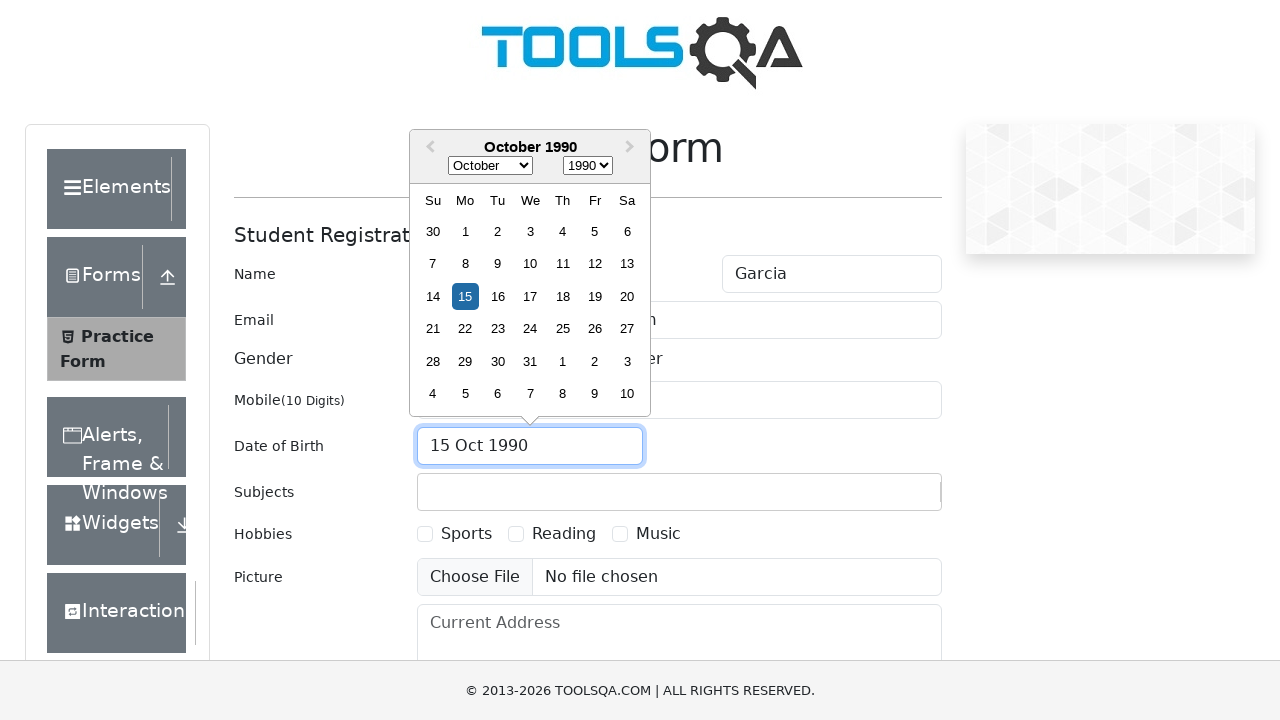

Pressed Enter to confirm date of birth
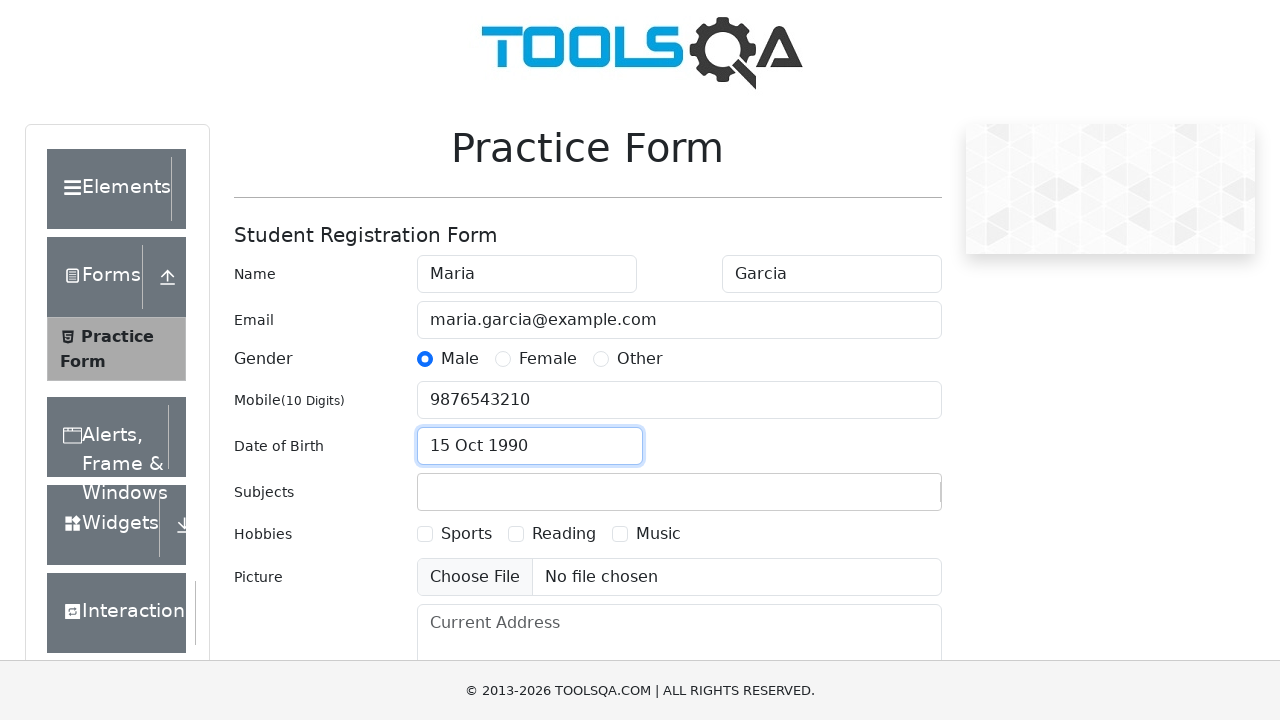

Clicked subjects input field at (430, 492) on #subjectsInput
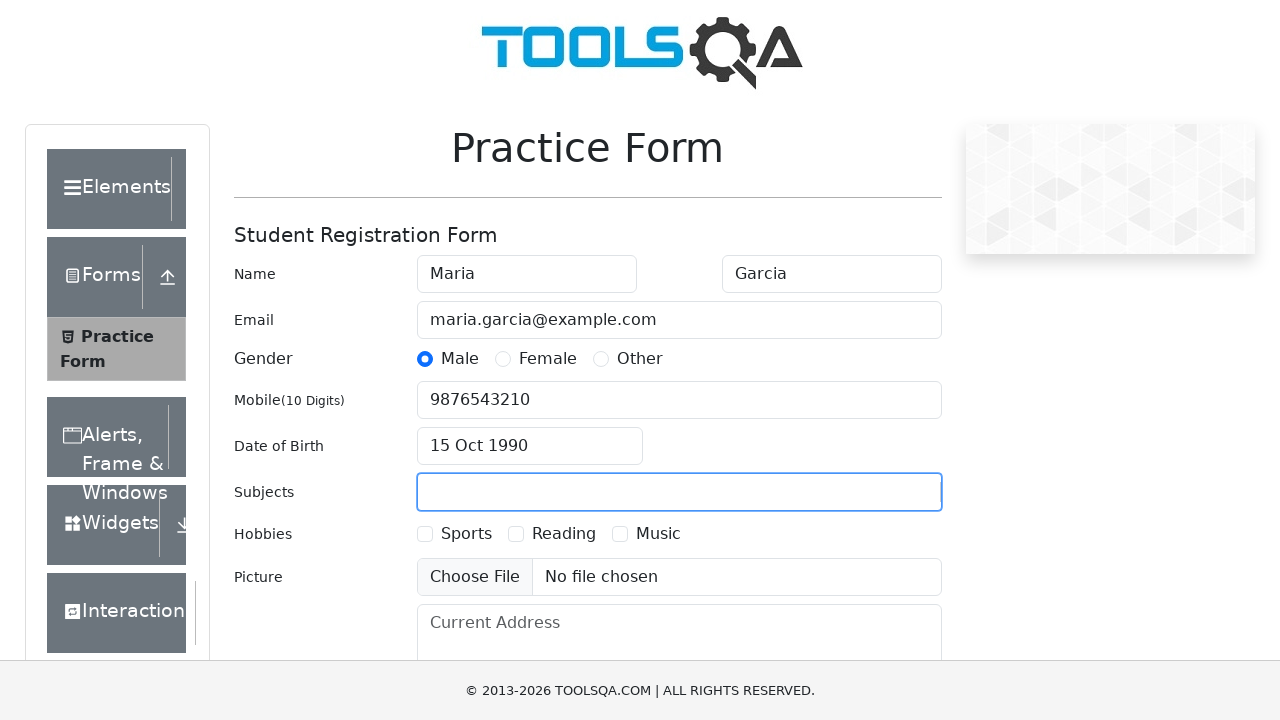

Typed 'Maths' in subjects field on #subjectsInput
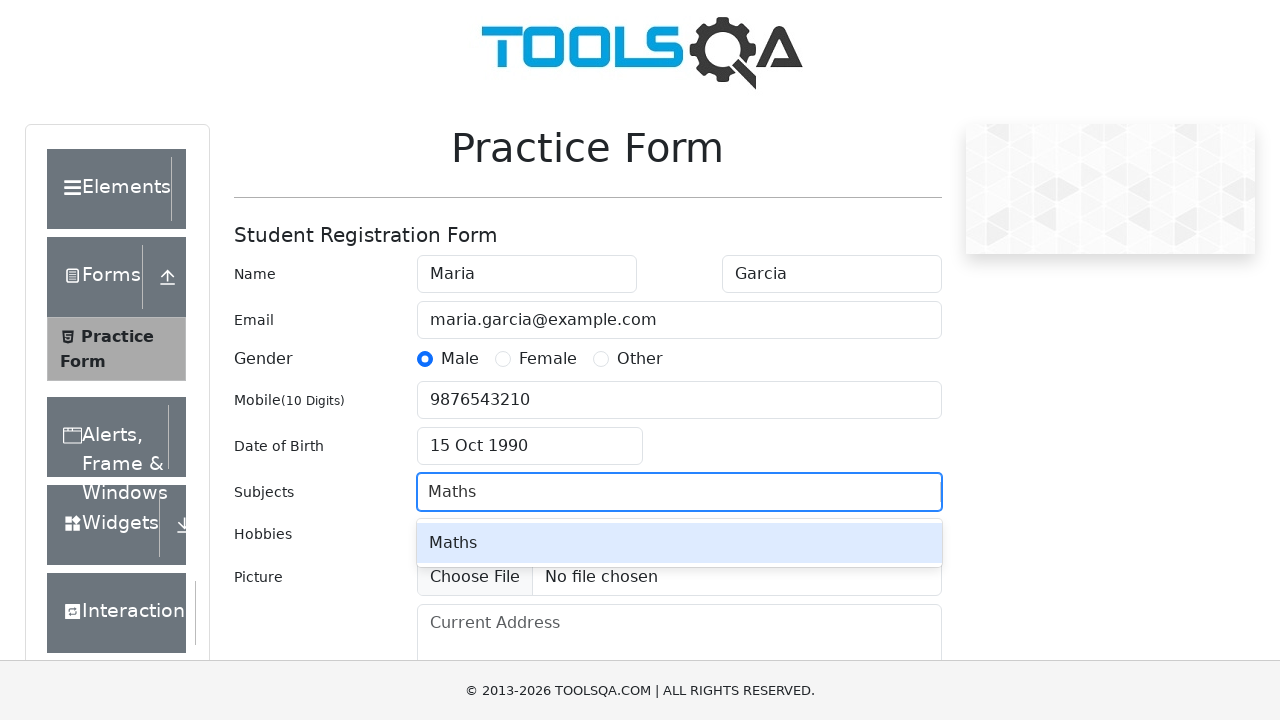

Pressed Enter to select Maths from autocomplete
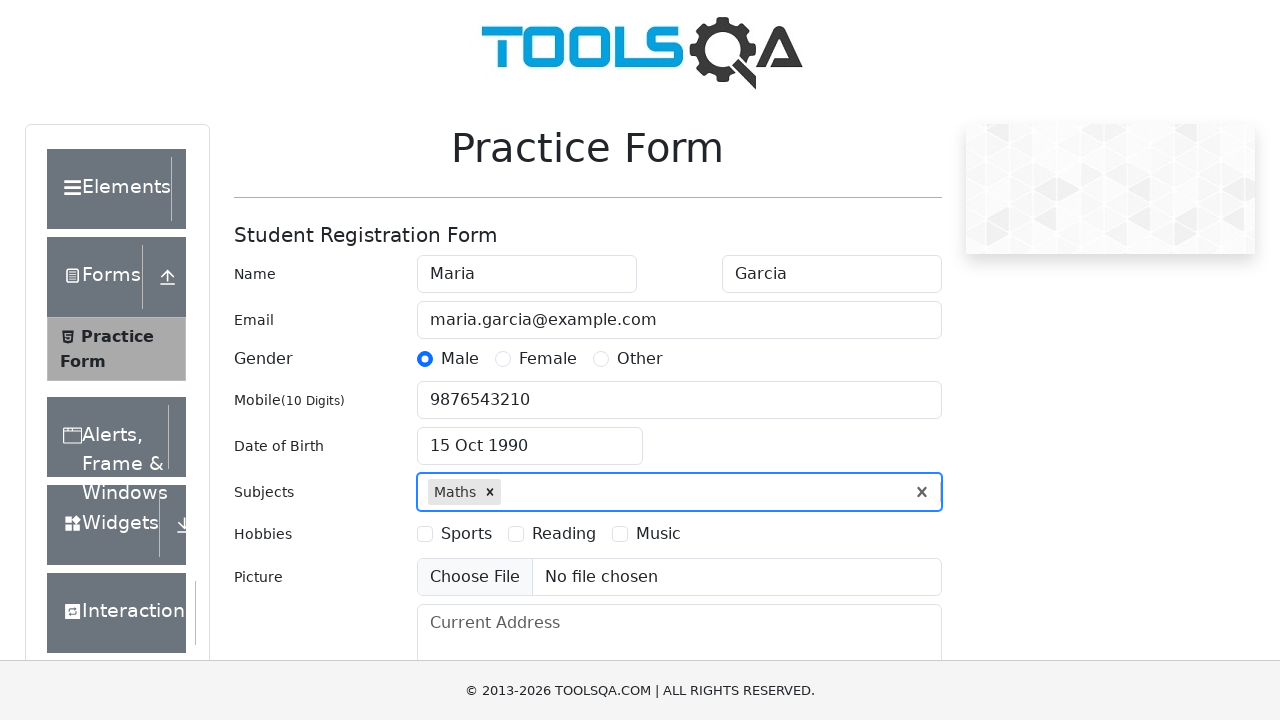

Typed 'Physics' in subjects field on #subjectsInput
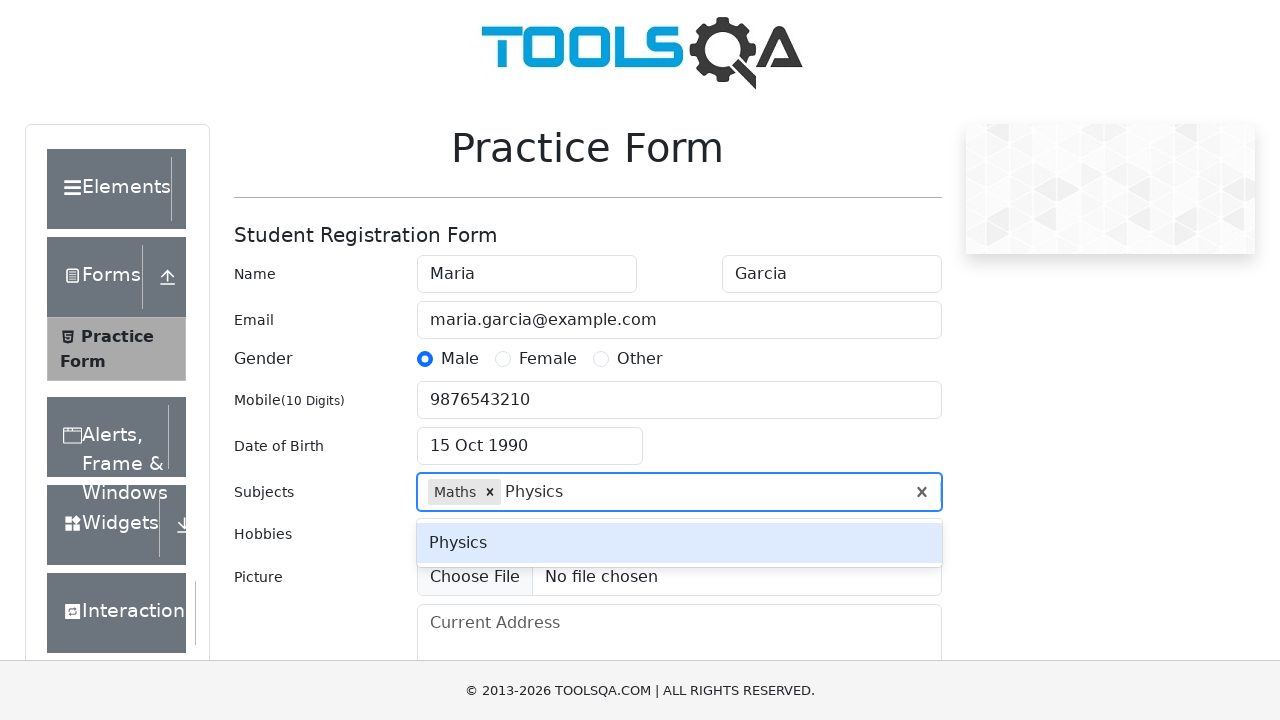

Pressed Enter to select Physics from autocomplete
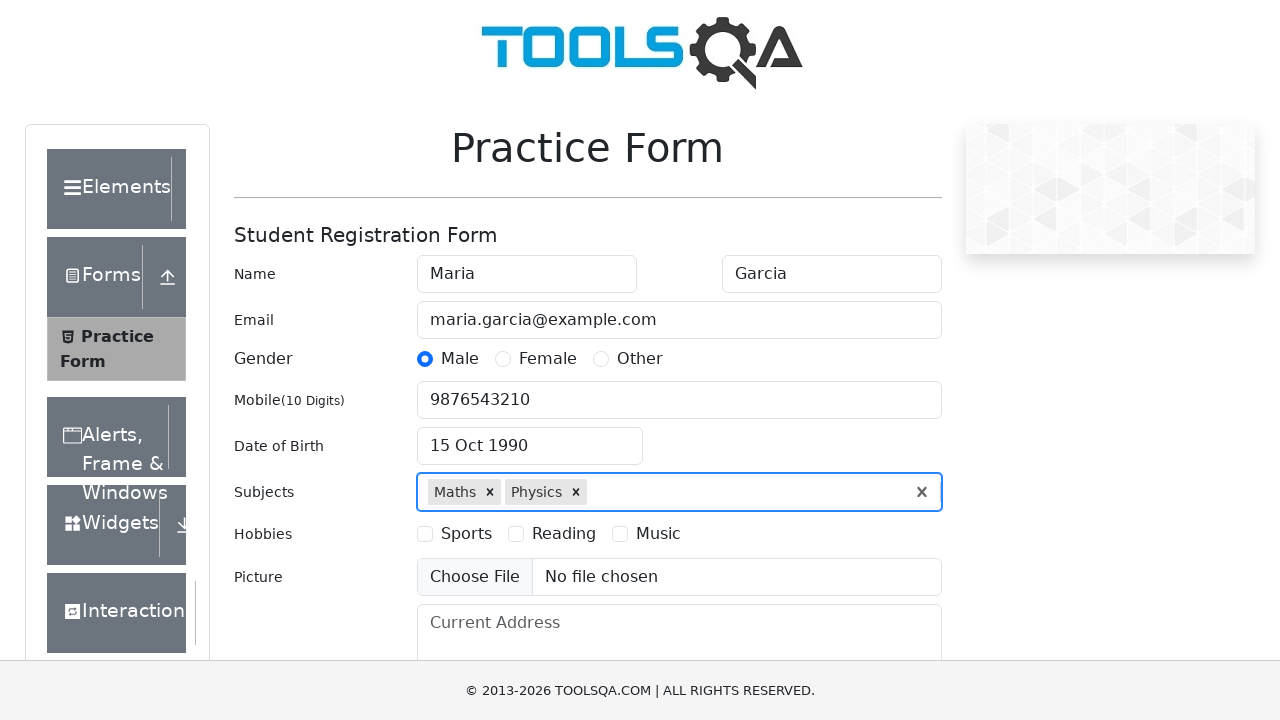

Checked Sports hobby checkbox at (466, 534) on label[for='hobbies-checkbox-1']
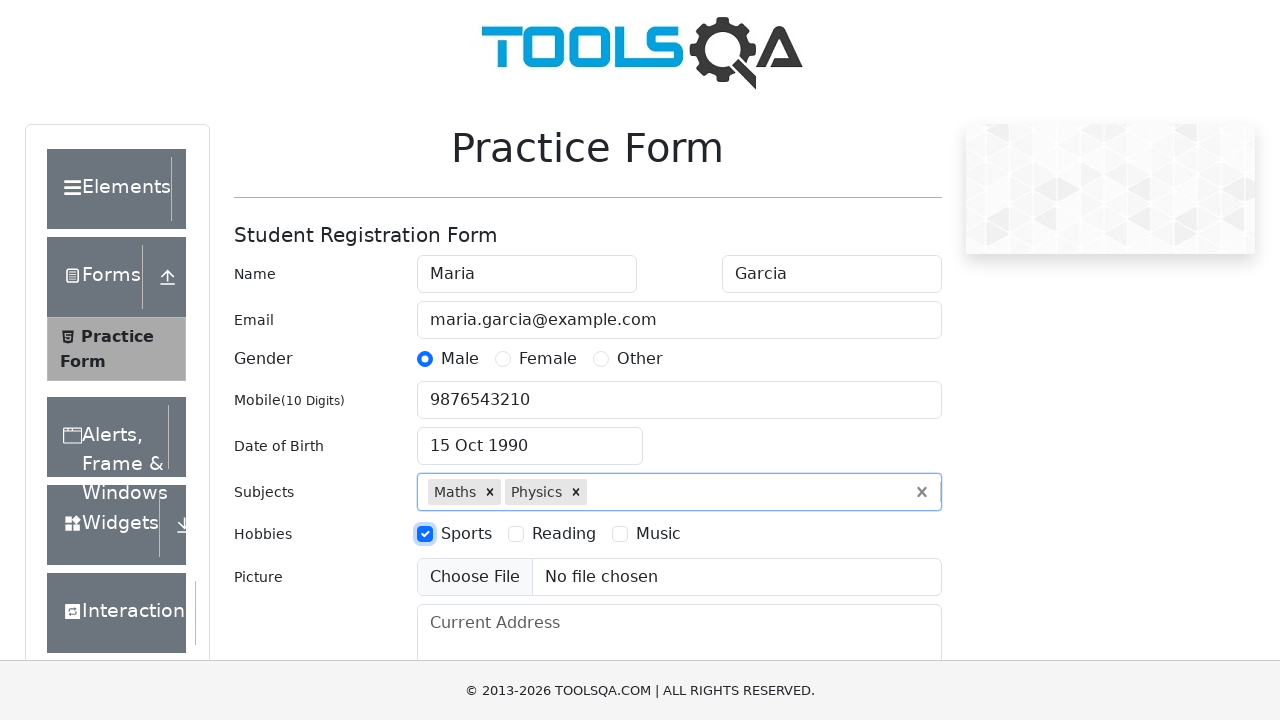

Checked Reading hobby checkbox at (564, 534) on label[for='hobbies-checkbox-2']
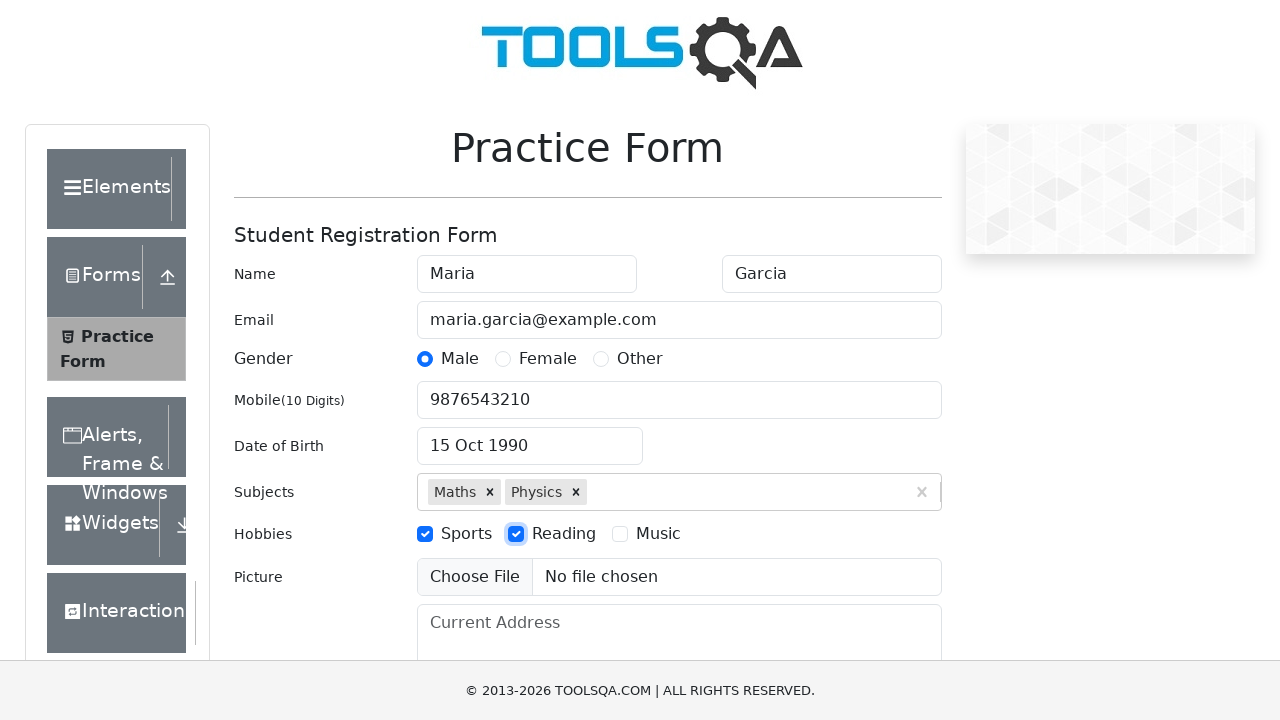

Filled current address with 'Avenida Central 456, Metro City' on #currentAddress
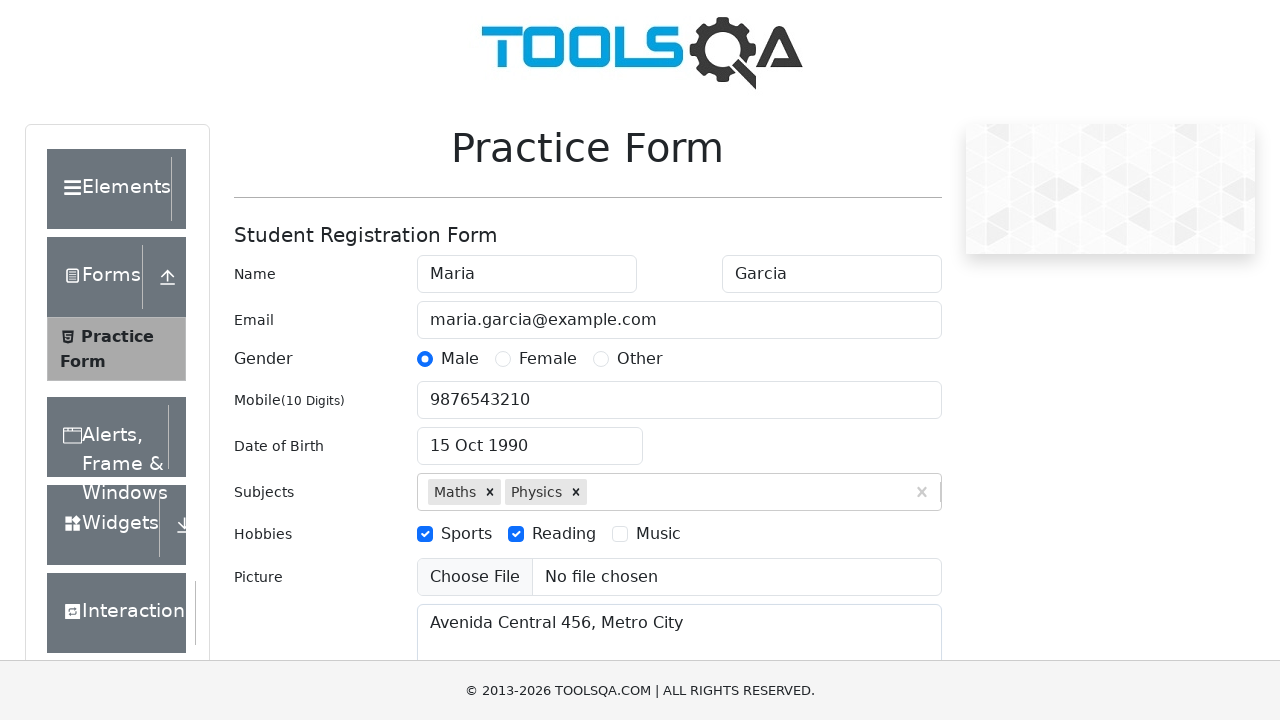

Clicked state dropdown at (527, 437) on #state
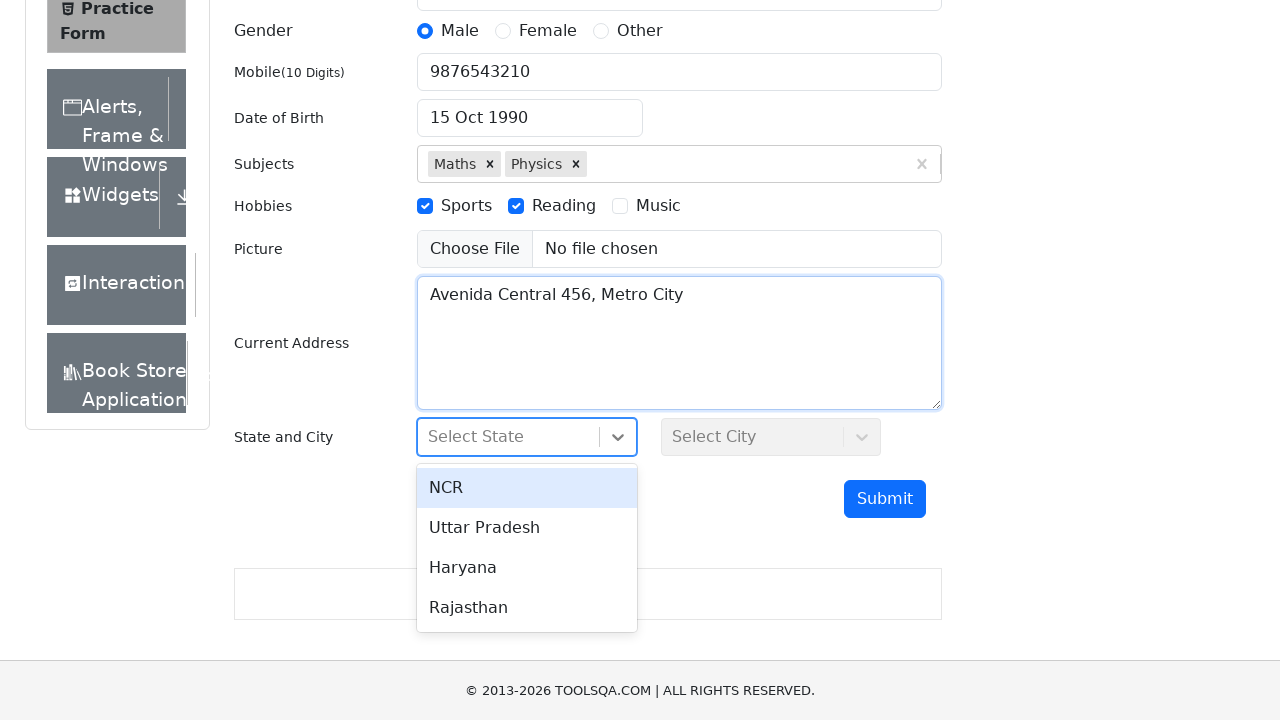

Selected NCR from state dropdown at (527, 488) on #react-select-3-option-0
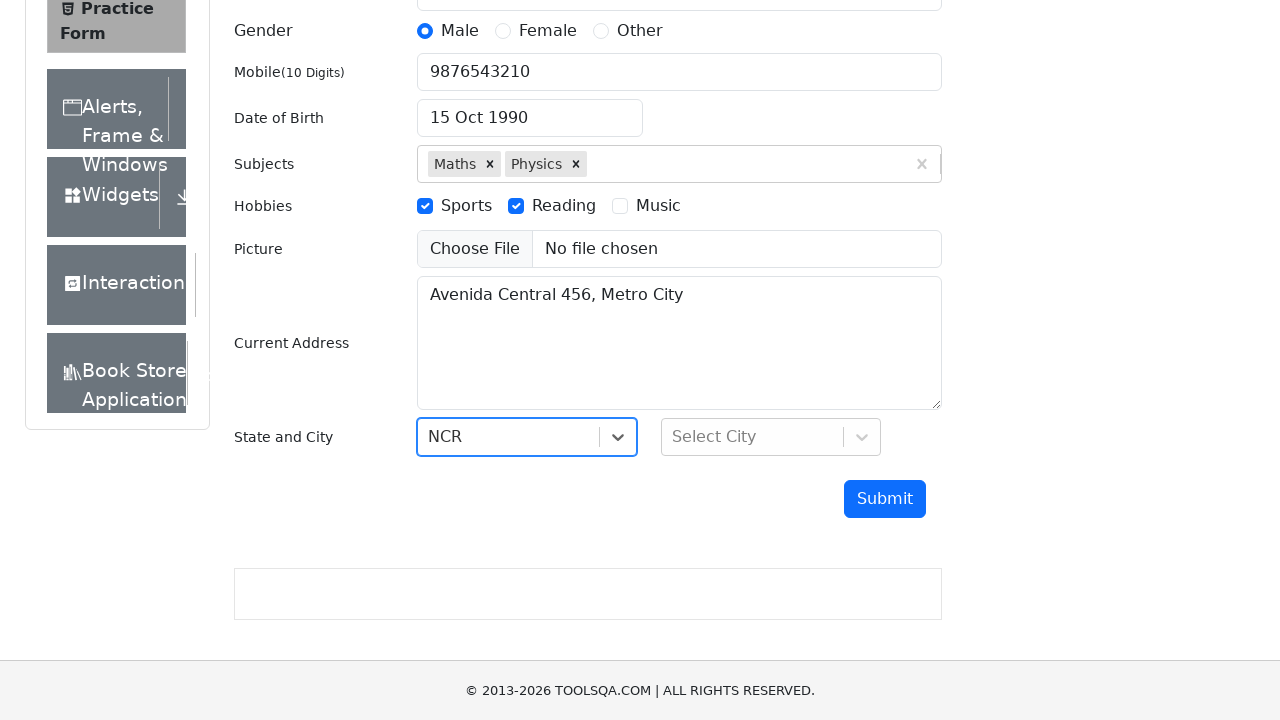

Clicked city dropdown at (771, 437) on #city
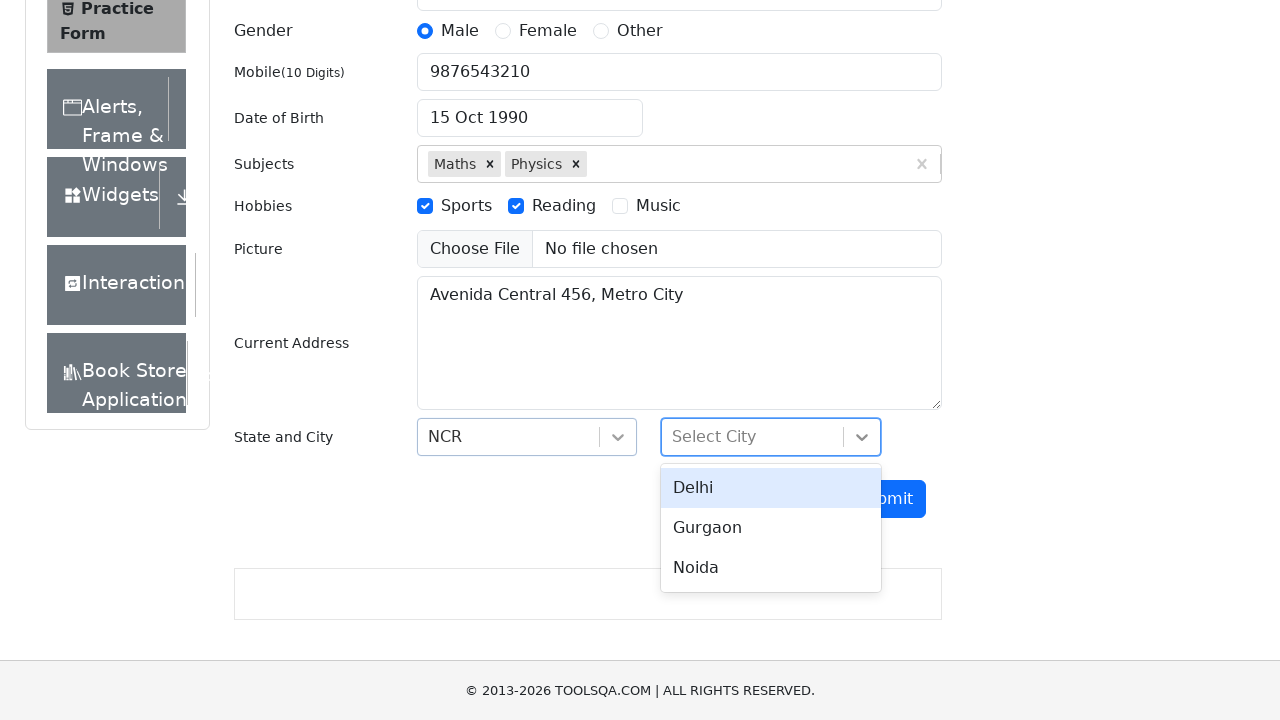

Selected Delhi from city dropdown at (771, 488) on #react-select-4-option-0
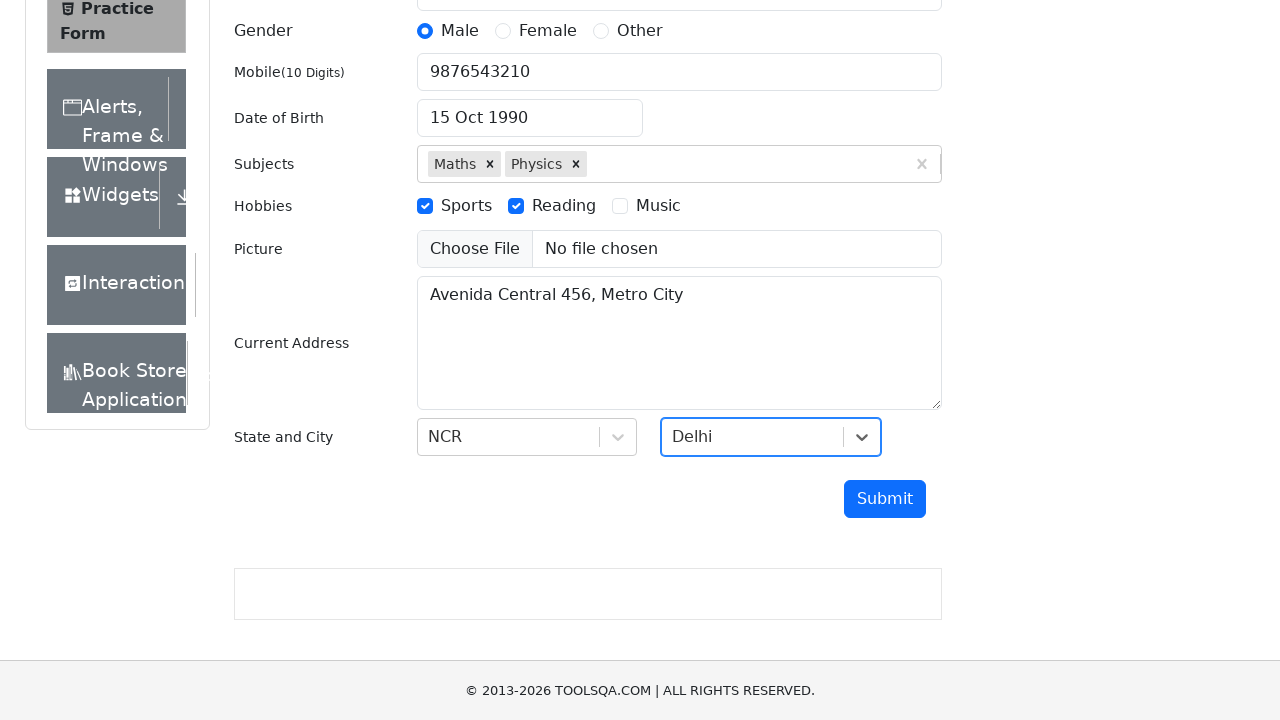

Clicked submit button to submit the form at (885, 499) on #submit
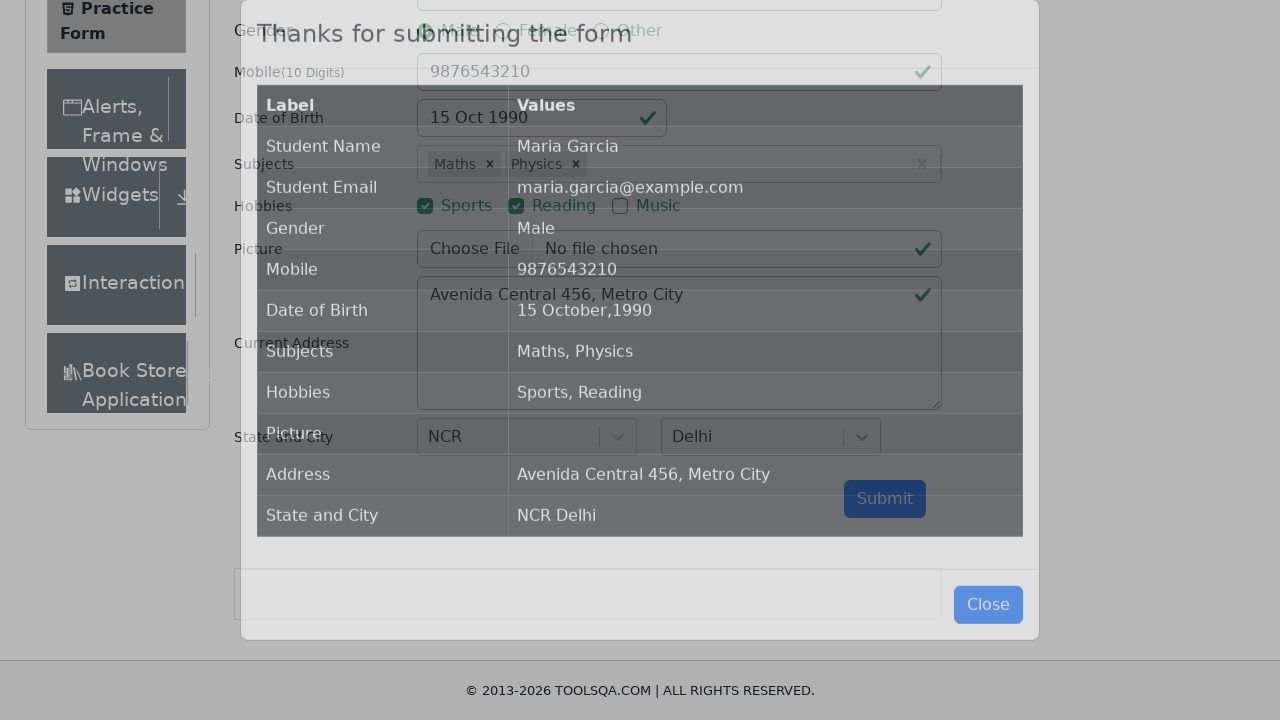

Confirmation modal appeared
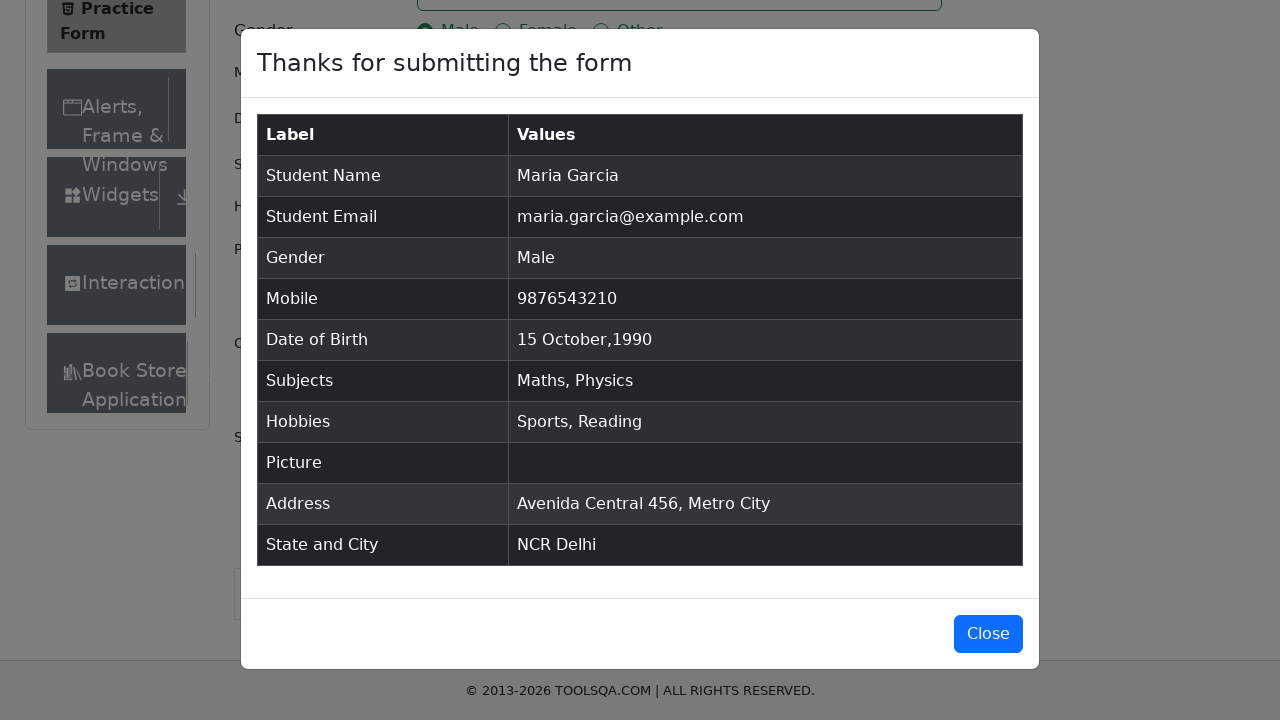

Validated modal title contains 'Thanks for submitting the form'
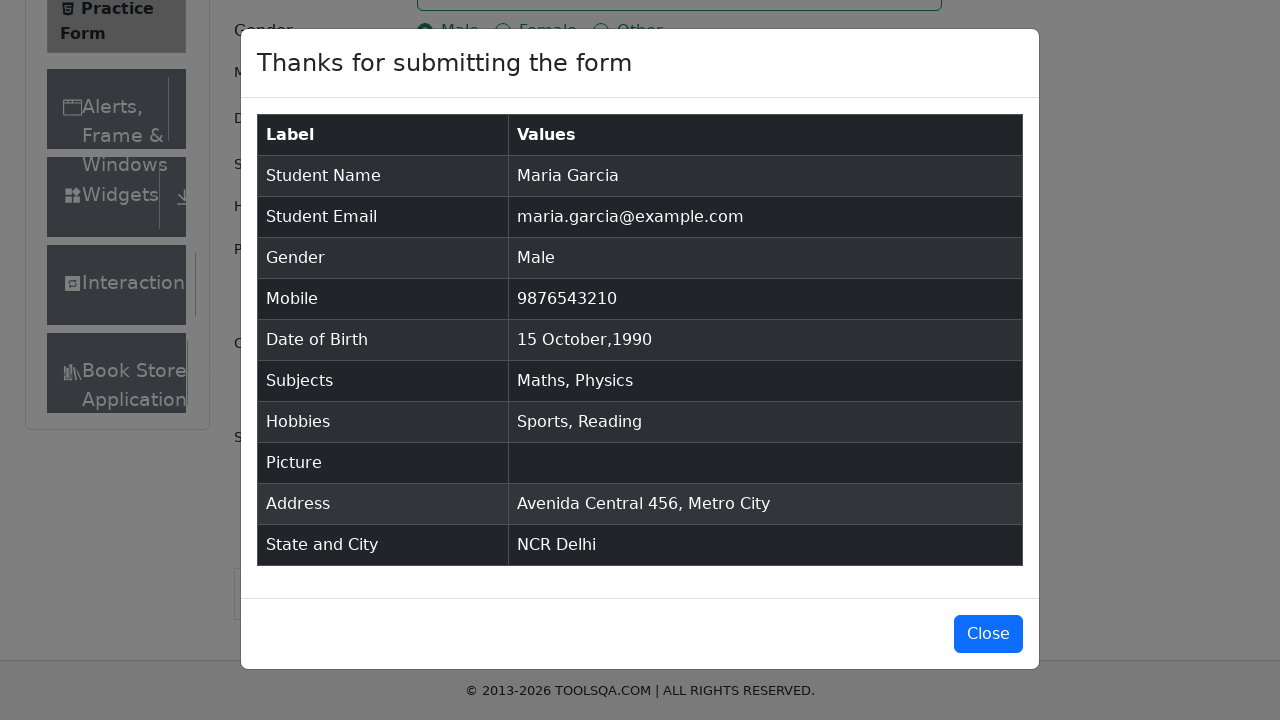

Validated modal contains first name 'Maria'
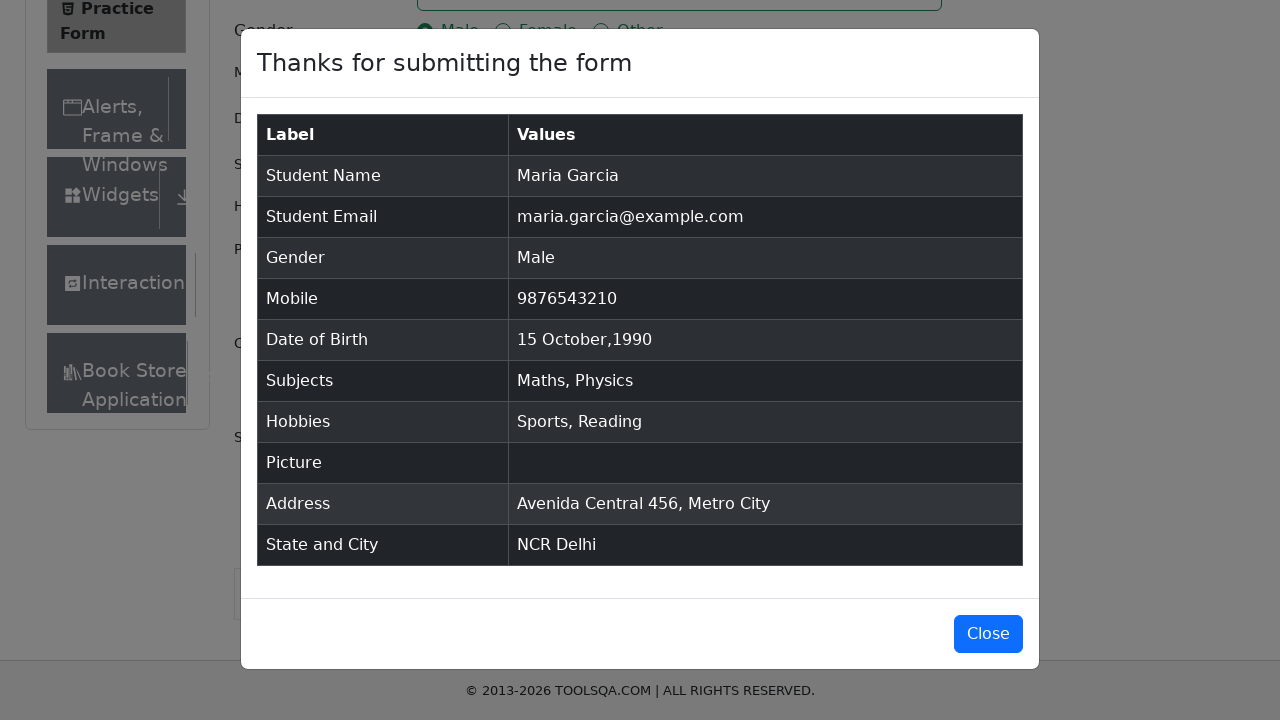

Validated modal contains last name 'Garcia'
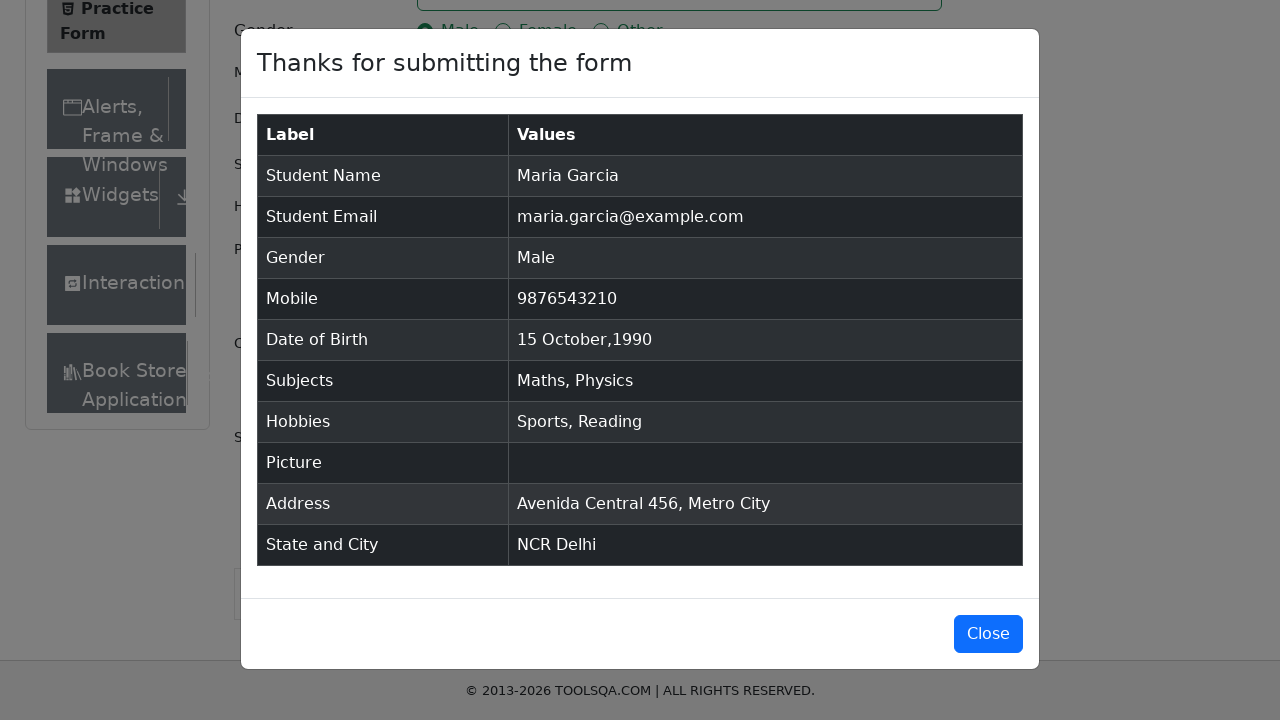

Validated modal contains email 'maria.garcia@example.com'
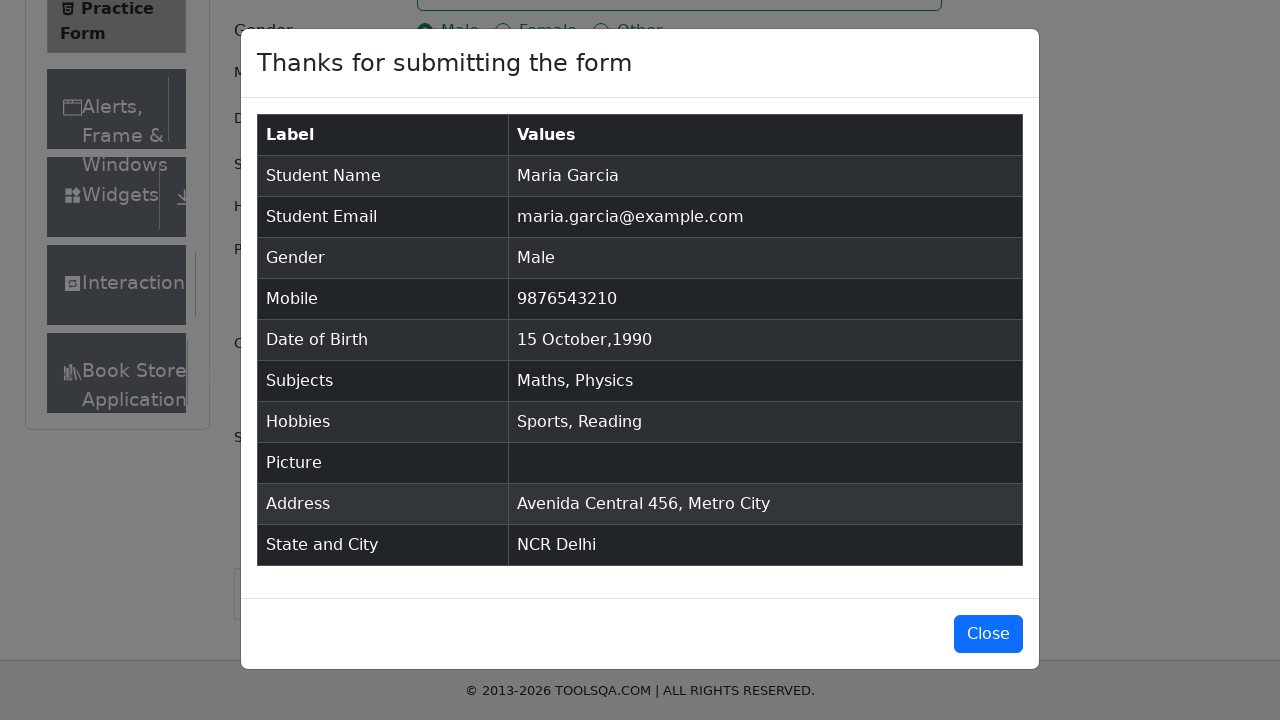

Validated modal contains mobile number '9876543210'
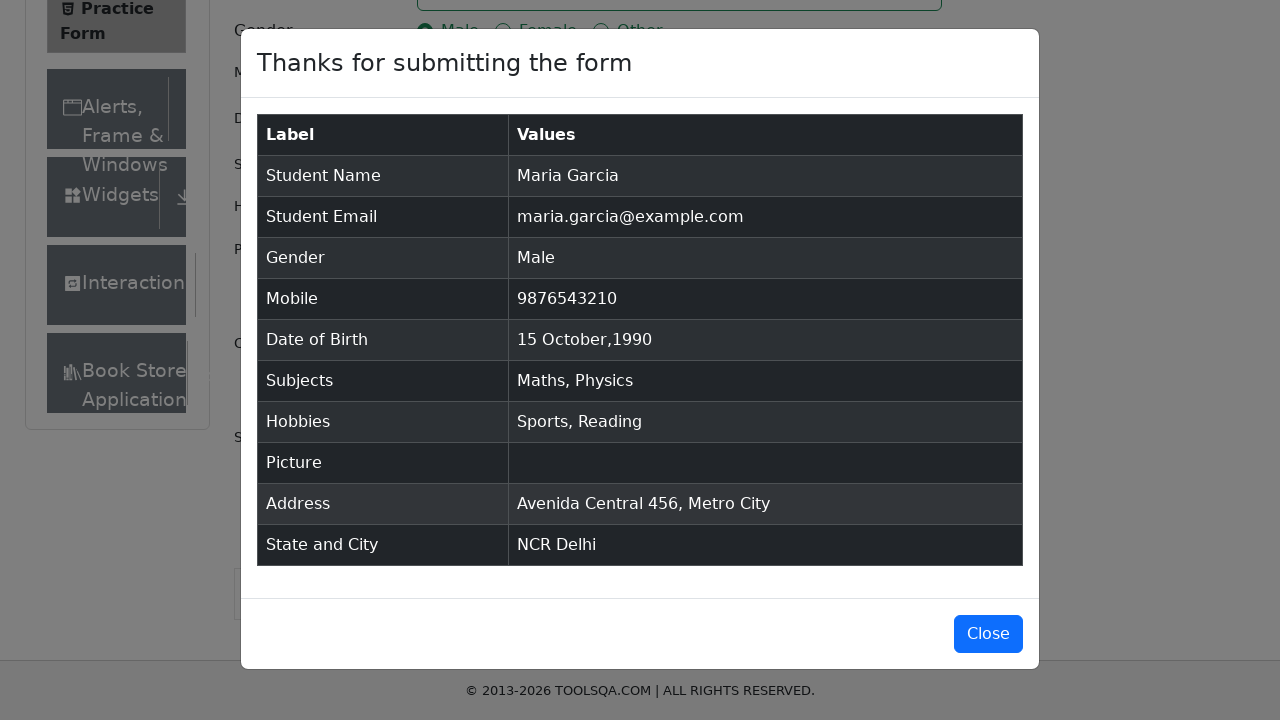

Clicked button to close confirmation modal at (988, 634) on #closeLargeModal
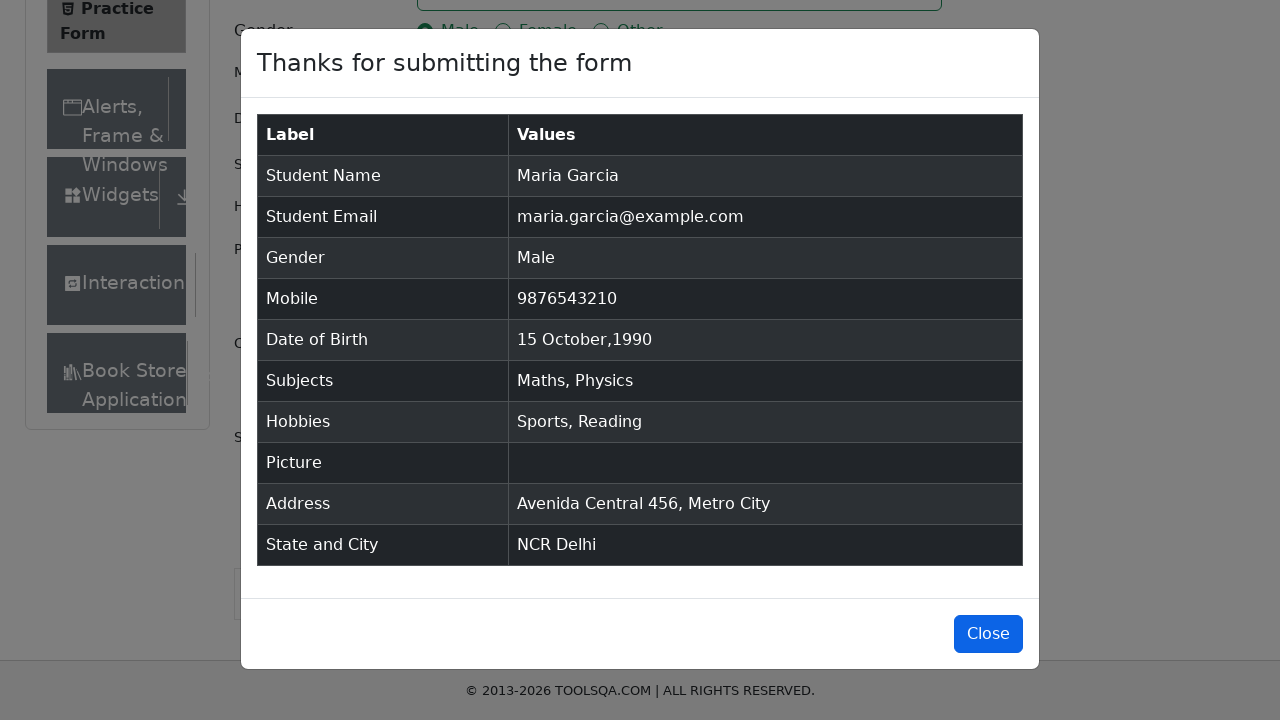

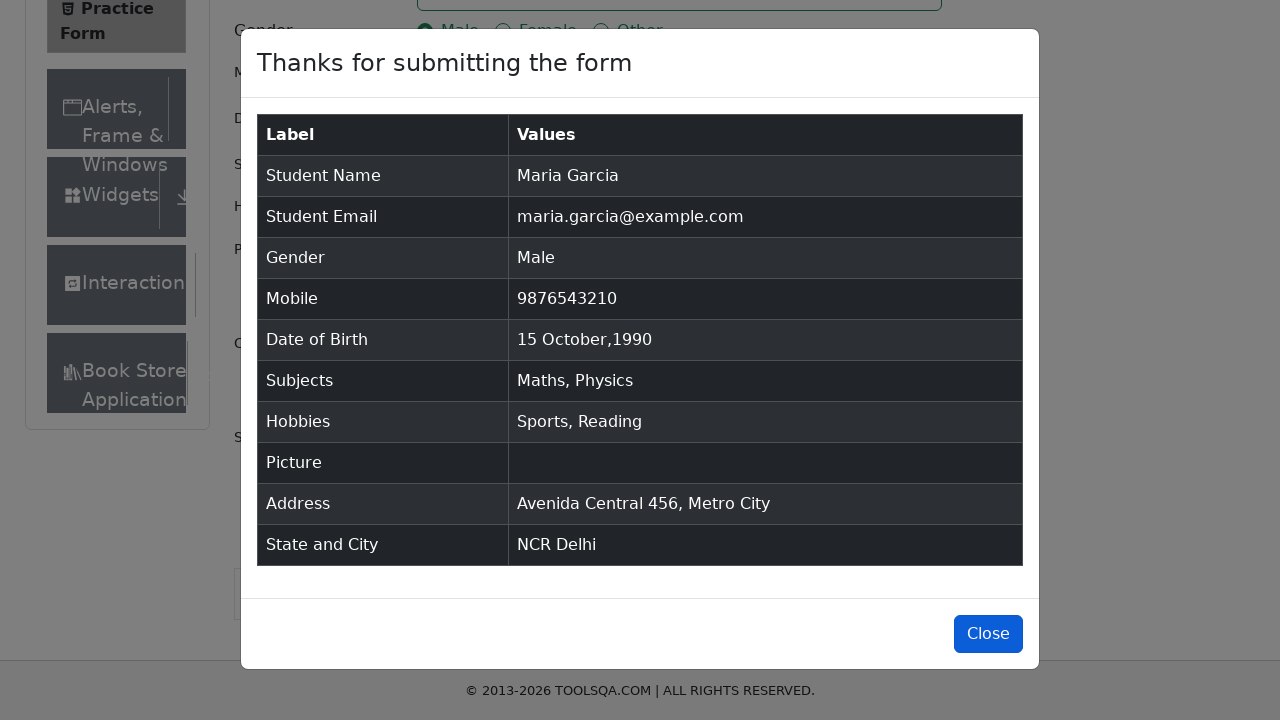